Clicks alterar (edit) button without entering CPF and verifies alert message appears

Starting URL: https://cadastro-medicos-pacientes-a4n9.vercel.app/pages/dadosPaciente.html

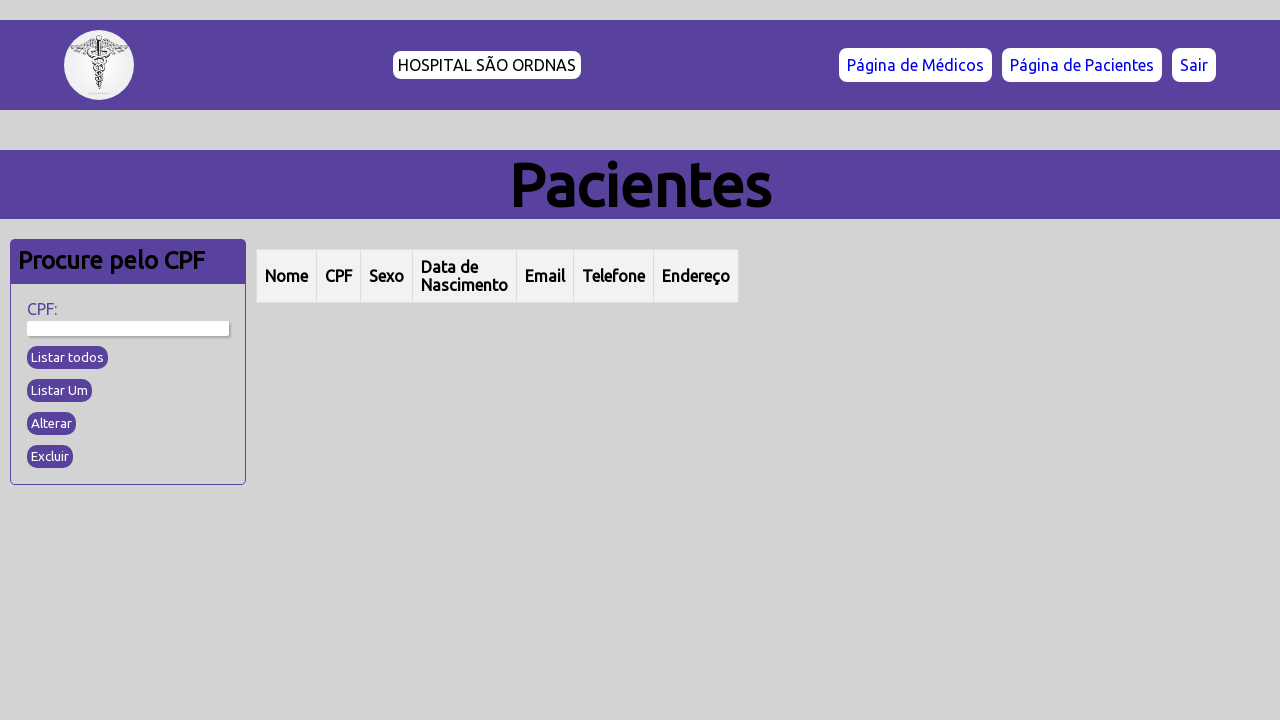

Navigated to patient data page
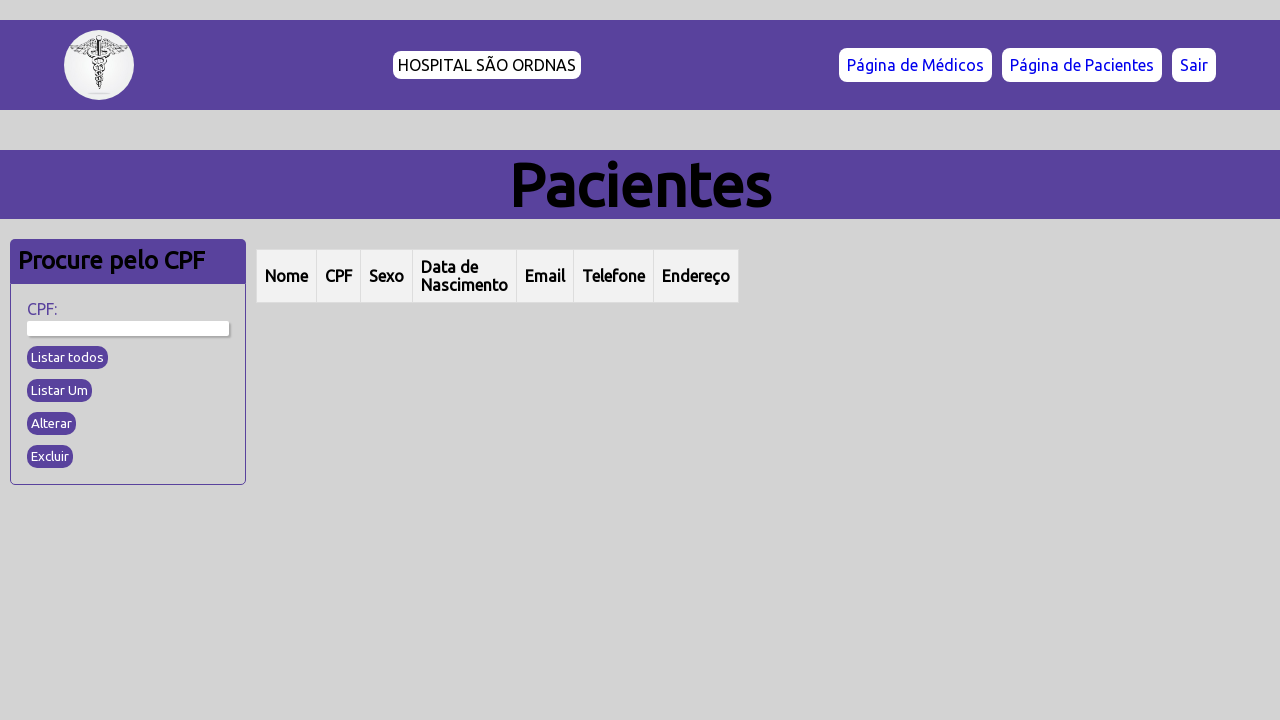

Clicked alterar (edit) button without entering CPF at (52, 424) on text=Alterar
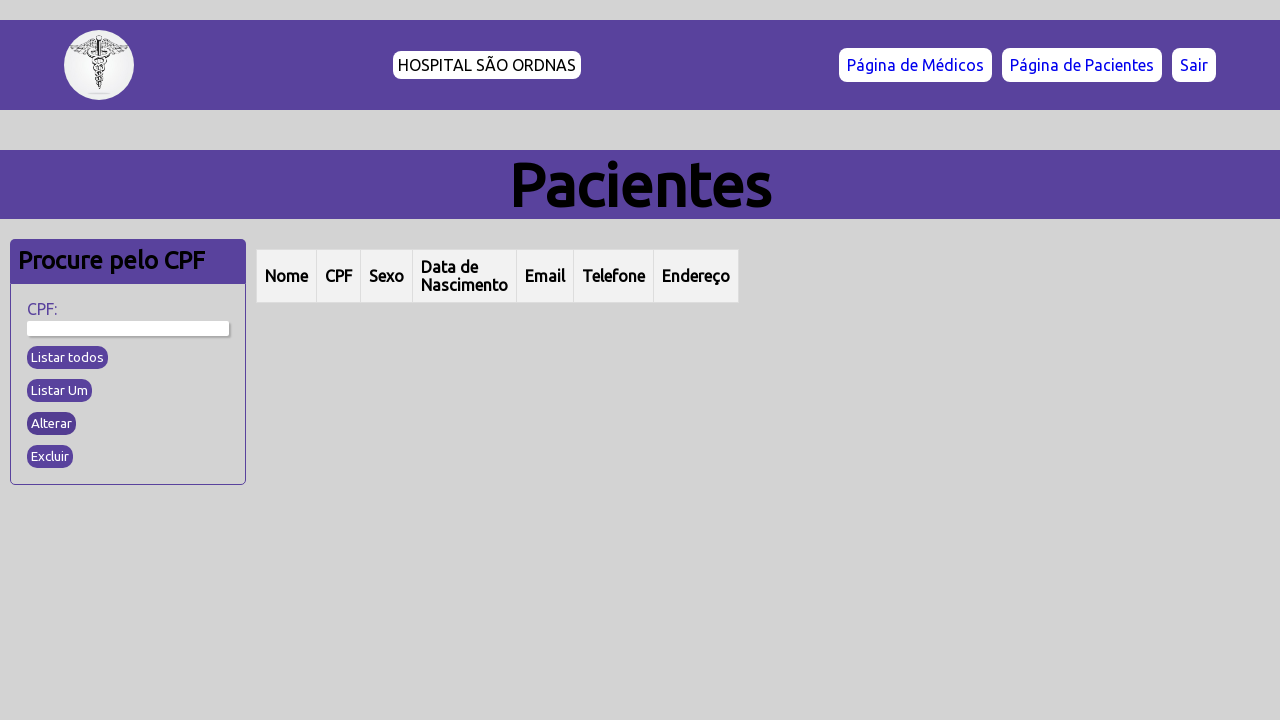

Alert dialog appeared and was accepted
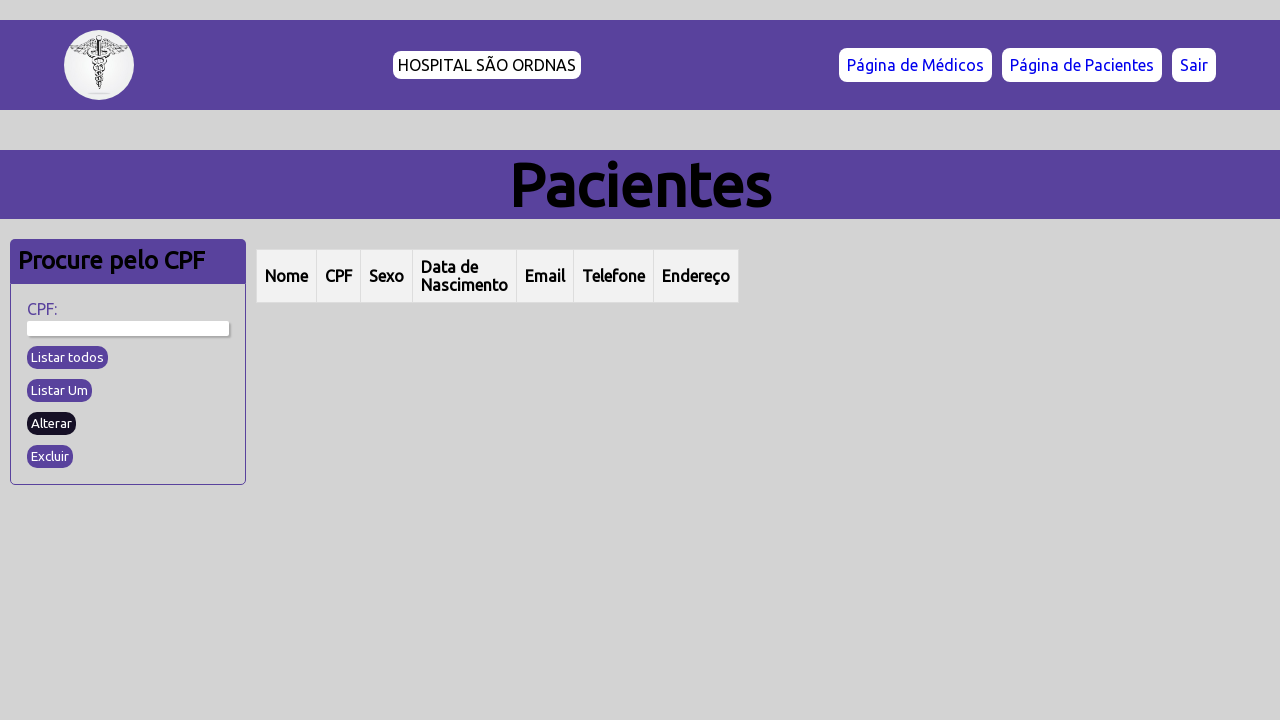

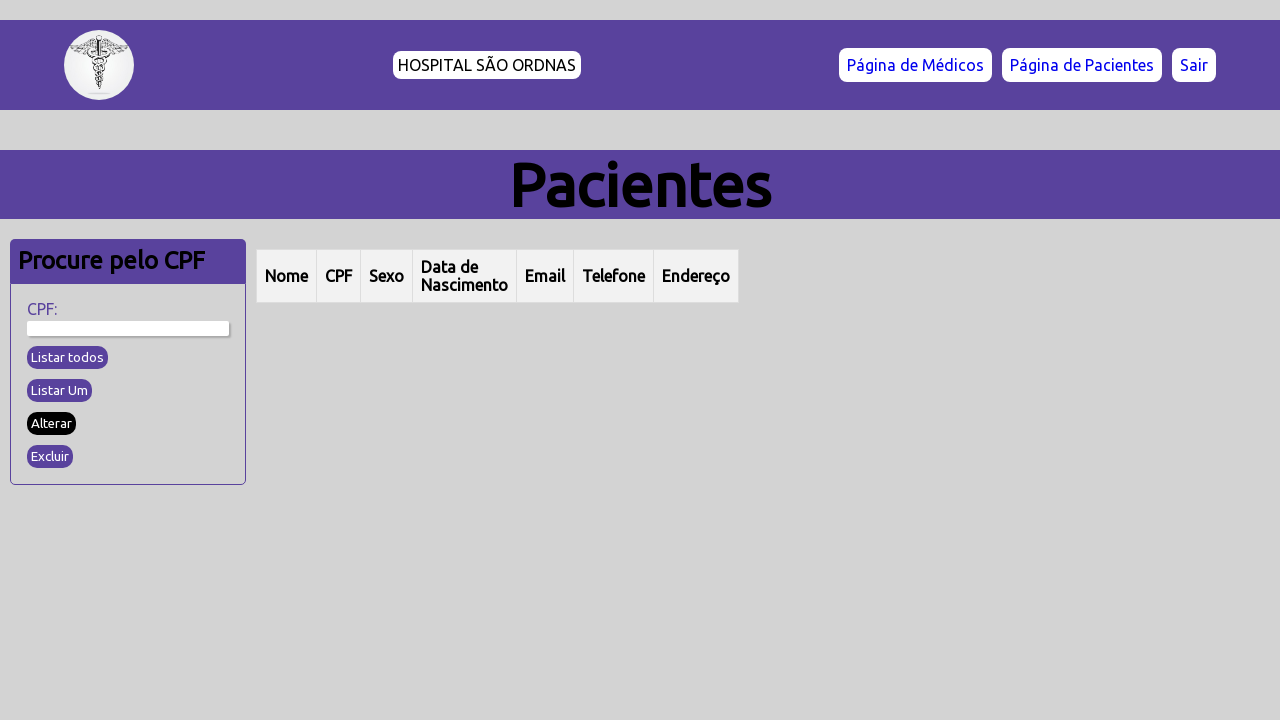